Tests clicking a JavaScript confirm dialog and accepting (OK) it, verifying the OK result

Starting URL: https://the-internet.herokuapp.com/

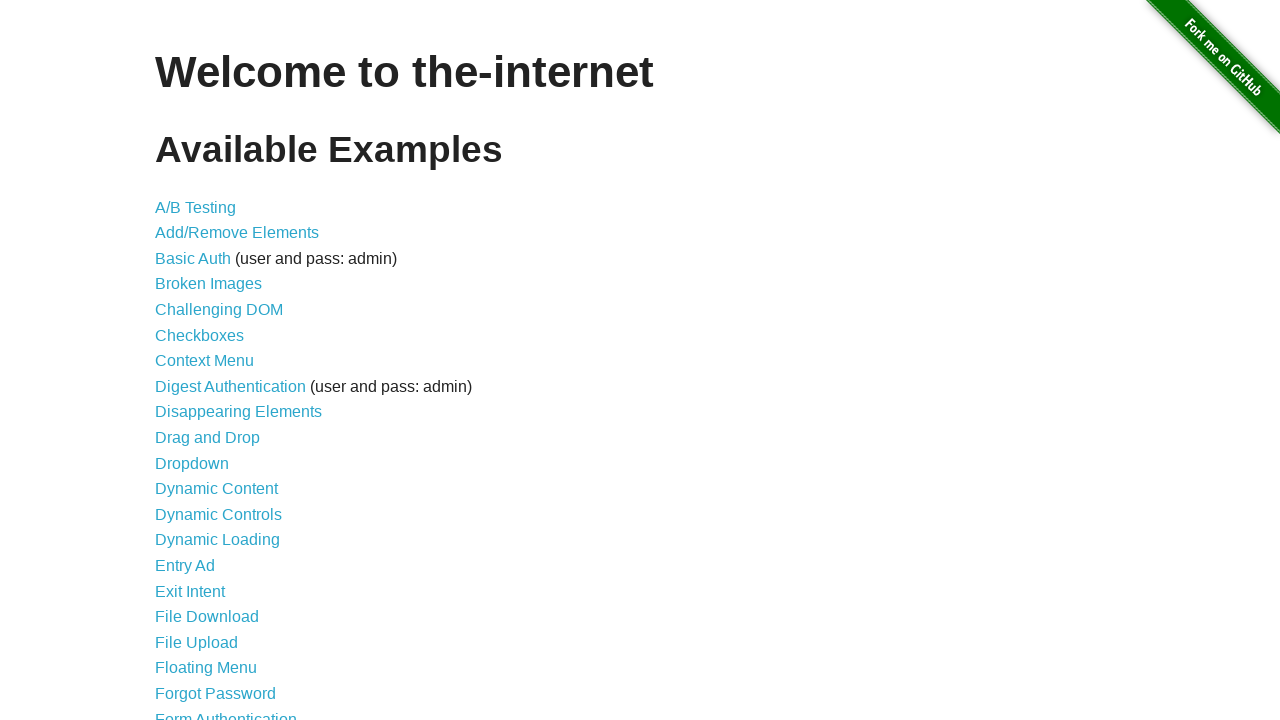

Clicked on JavaScript Alerts link at (214, 361) on a[href='/javascript_alerts']
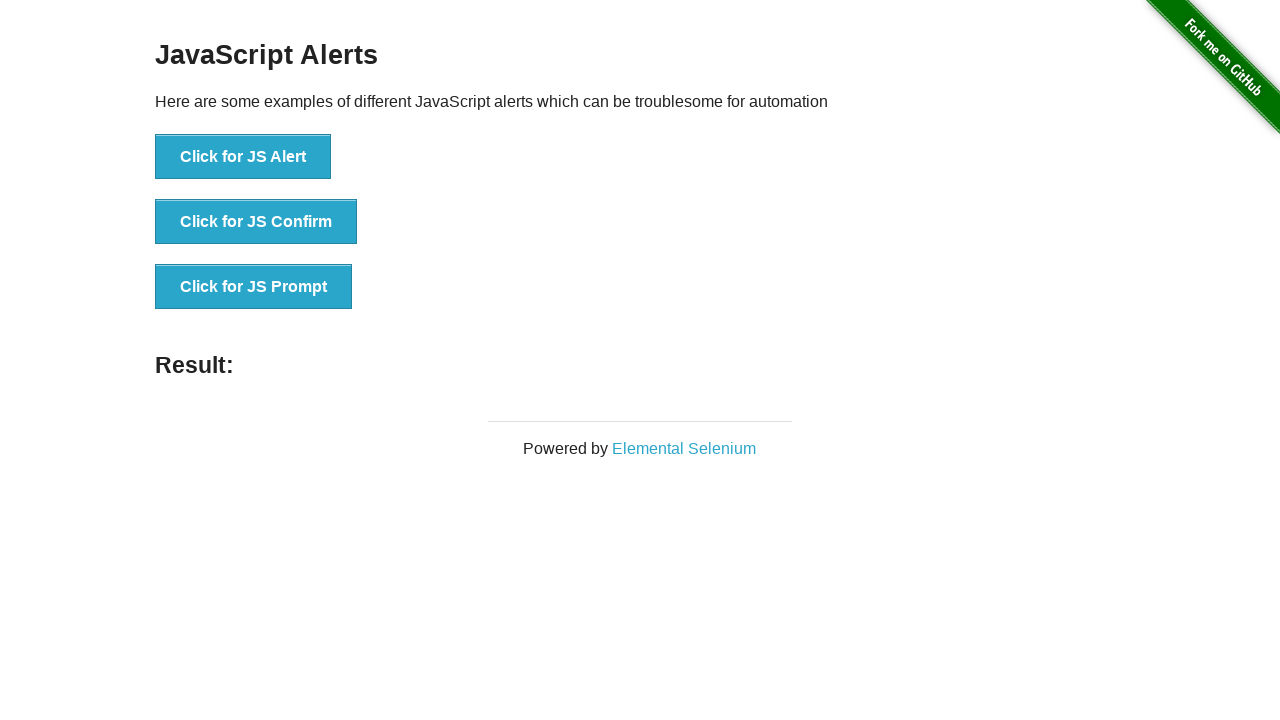

Set up dialog handler to accept confirm dialog
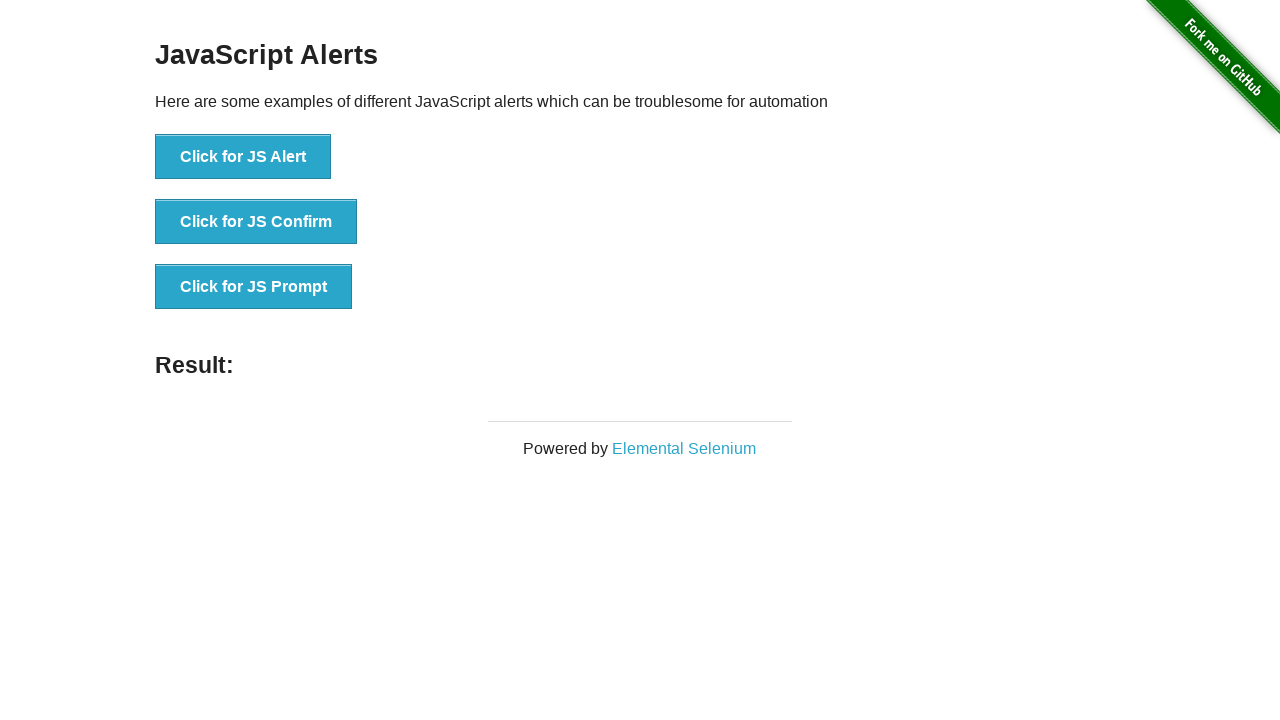

Clicked the JS Confirm button at (256, 222) on button[onclick='jsConfirm()']
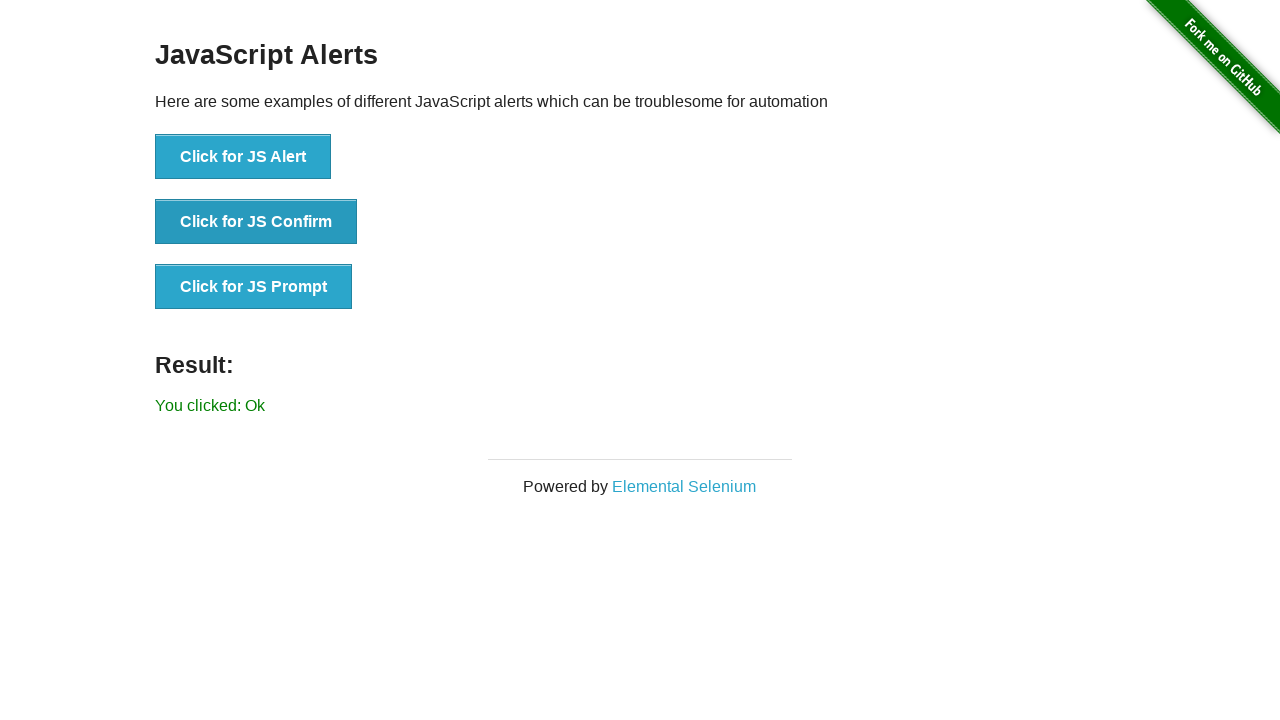

Waited for result element to appear
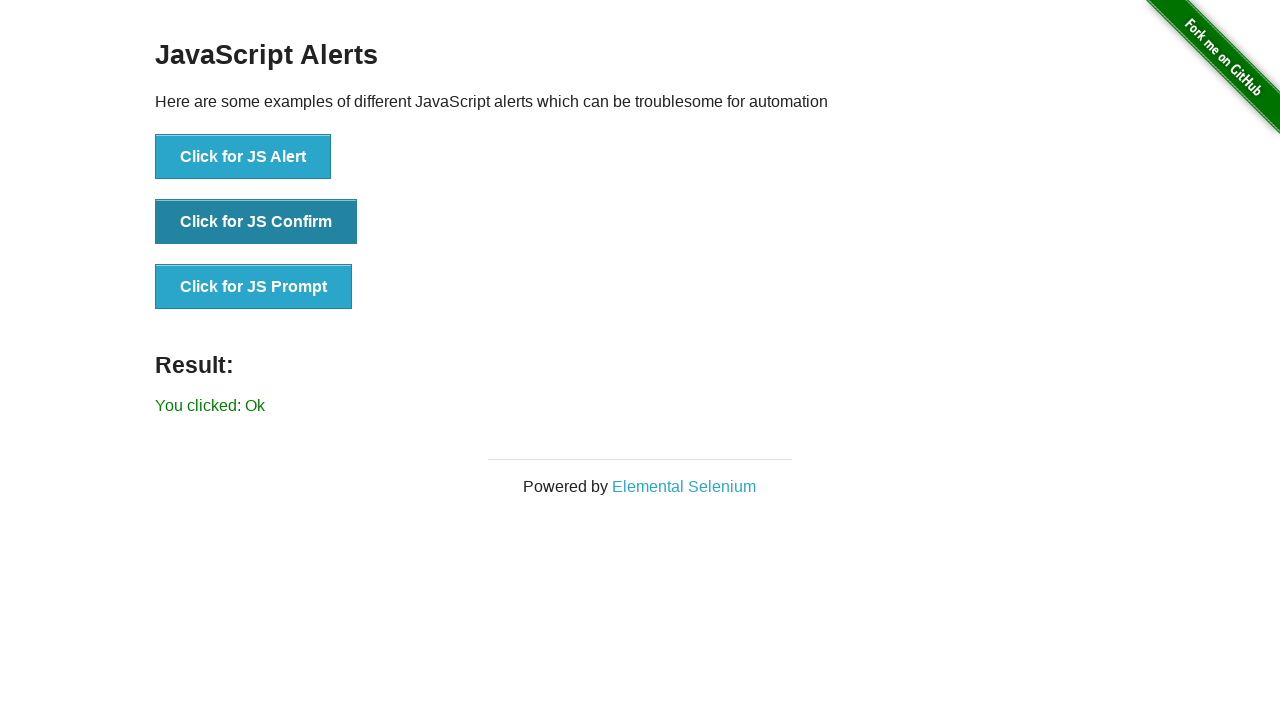

Retrieved result text content
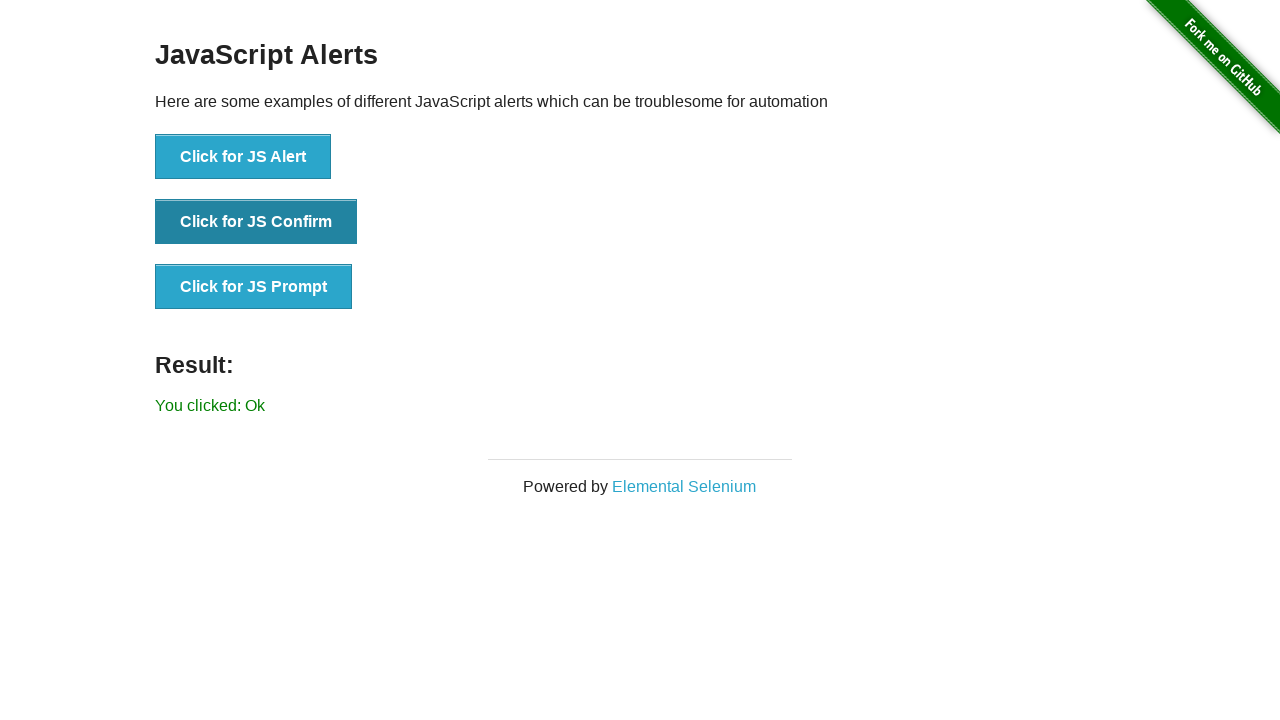

Verified result text is 'You clicked: Ok'
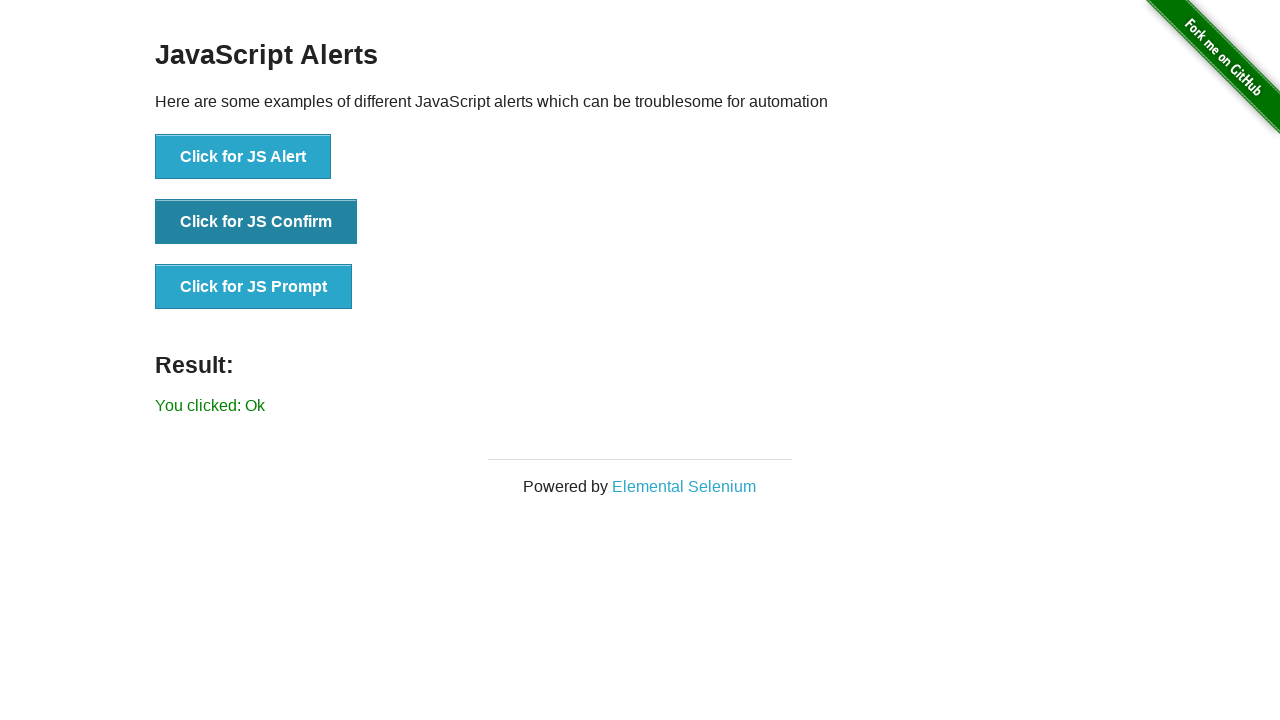

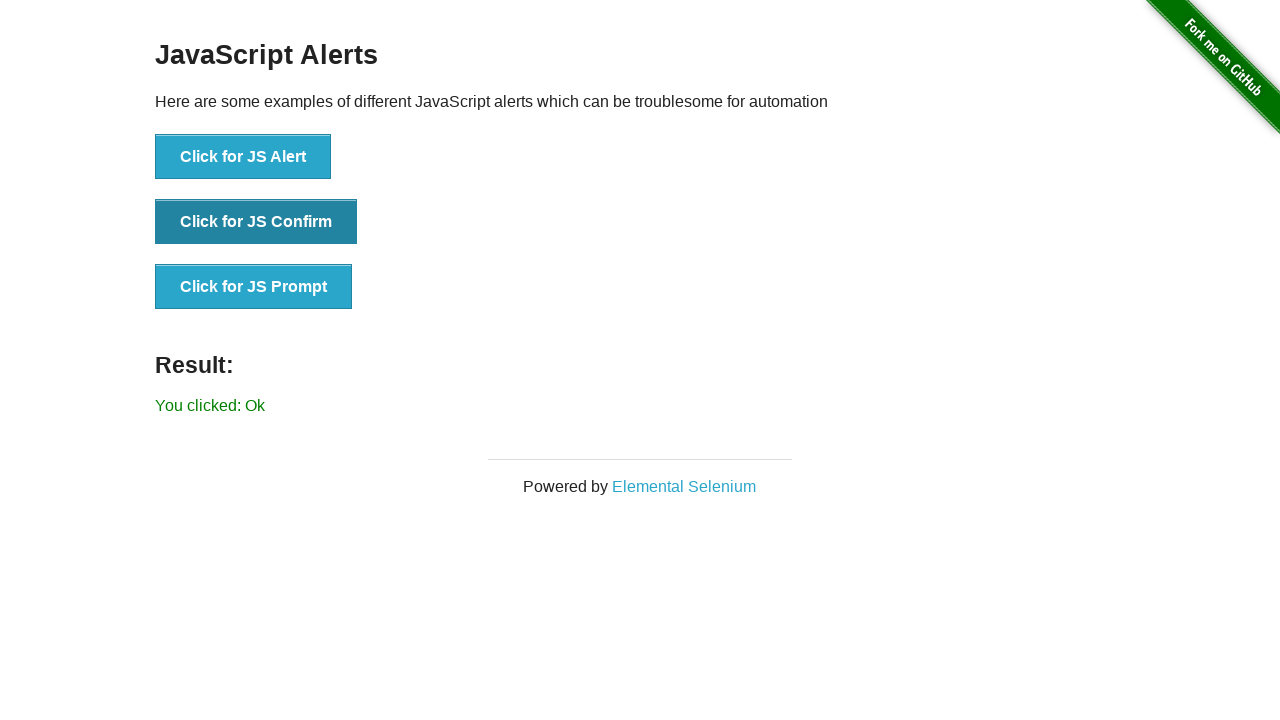